Tests a text box form by filling in full name, email, current address, and permanent address fields, then submitting and verifying the results are displayed correctly.

Starting URL: https://demoqa.com/text-box

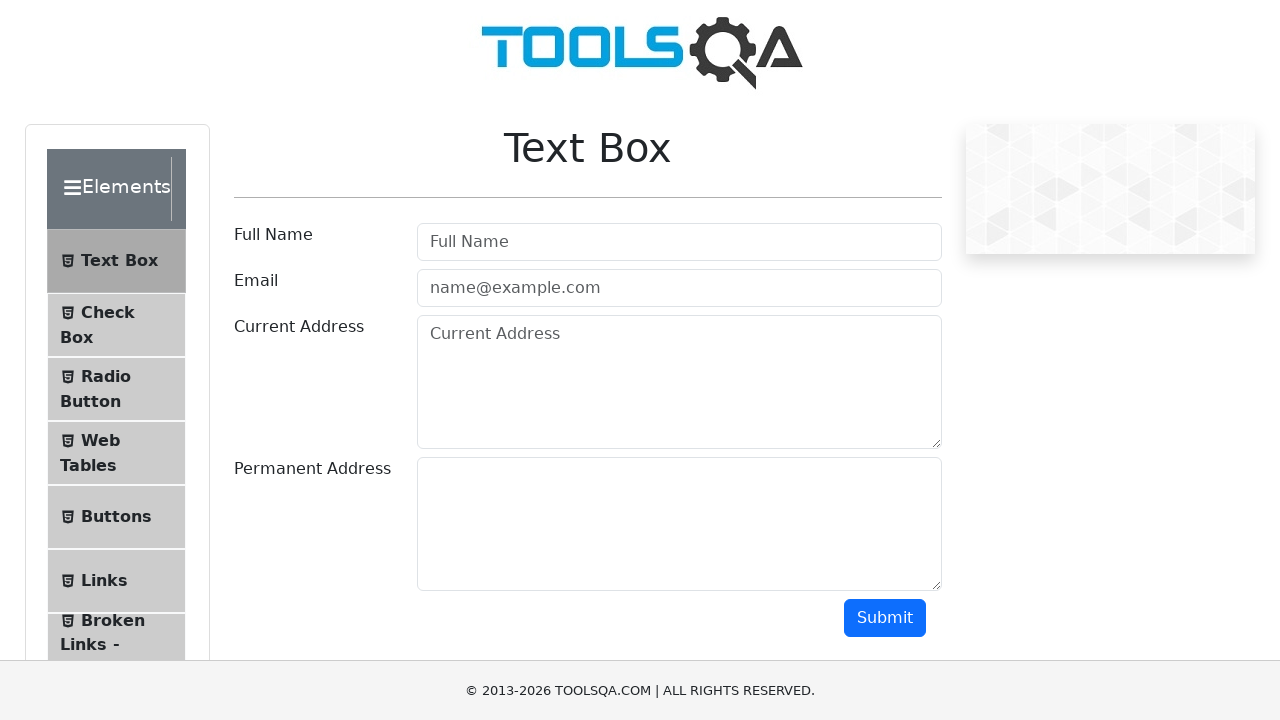

Removed footer element
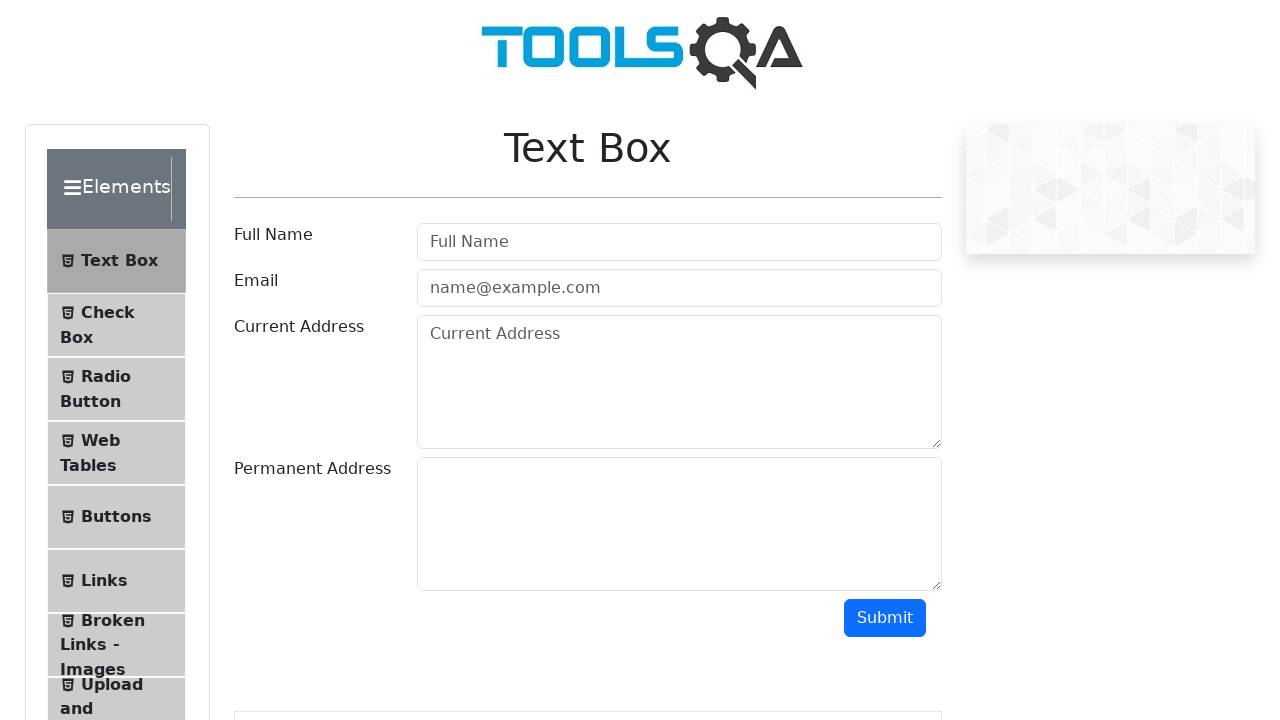

Removed fixed banner element
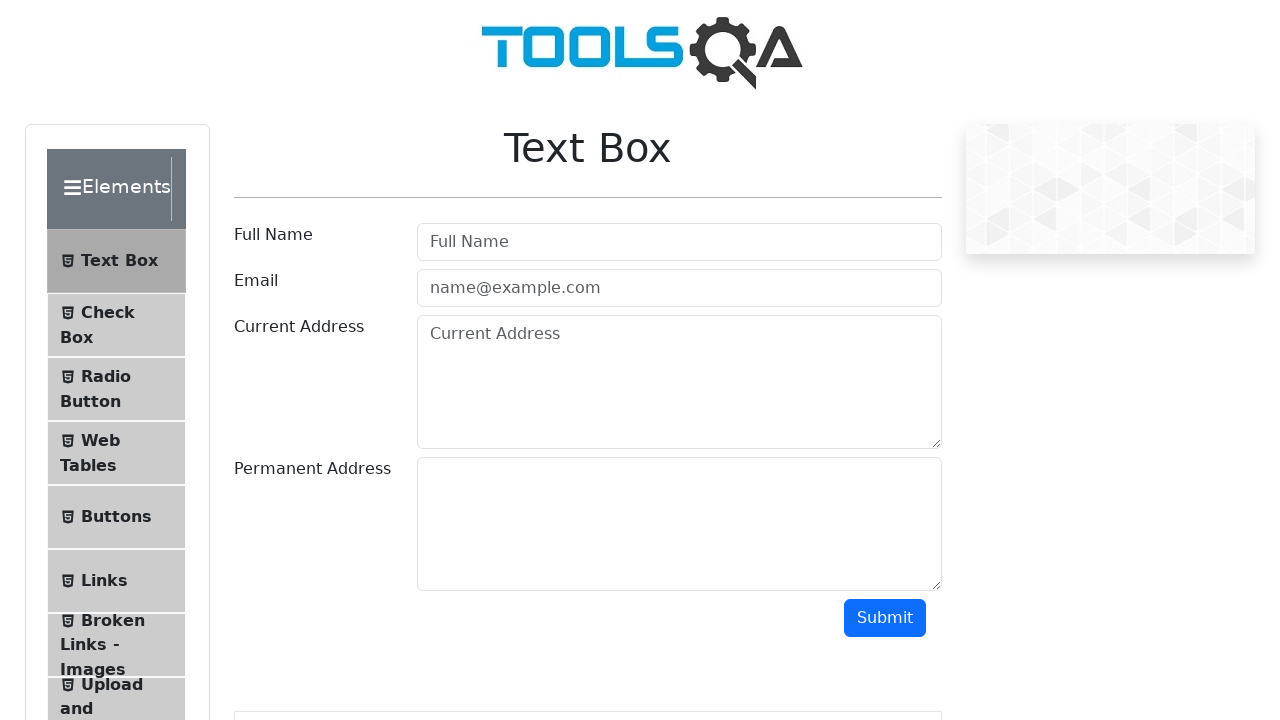

Filled Full Name field with 'Anton Bukhvalau' on input#userName
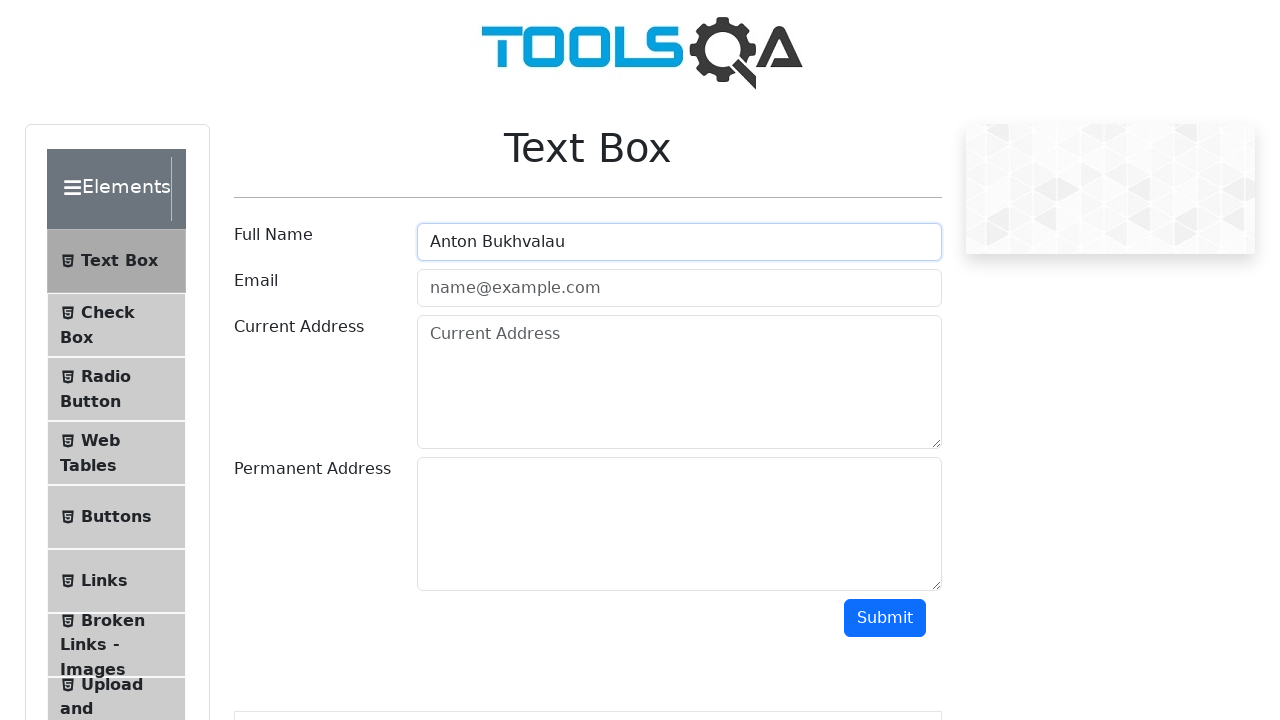

Filled Email field with 'test@exsample.com' on input[placeholder='name@example.com']
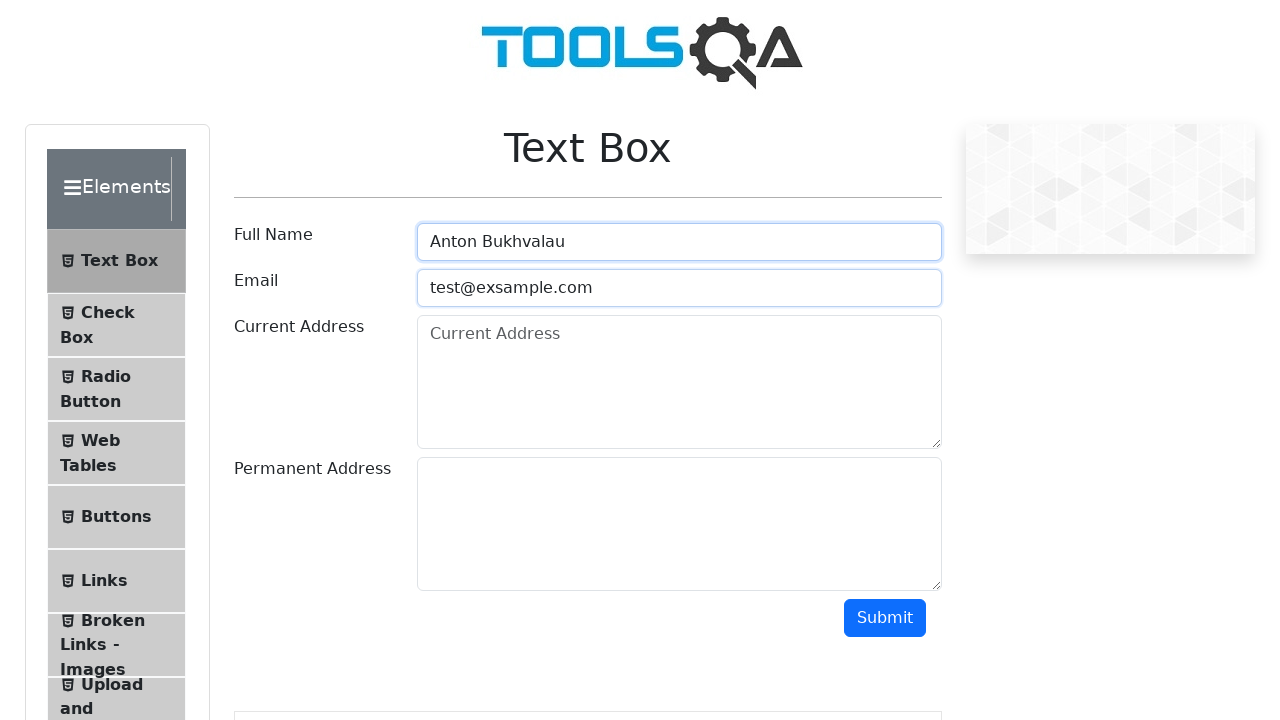

Filled Current Address field with 'Poland, Lodz' on textarea[placeholder='Current Address']
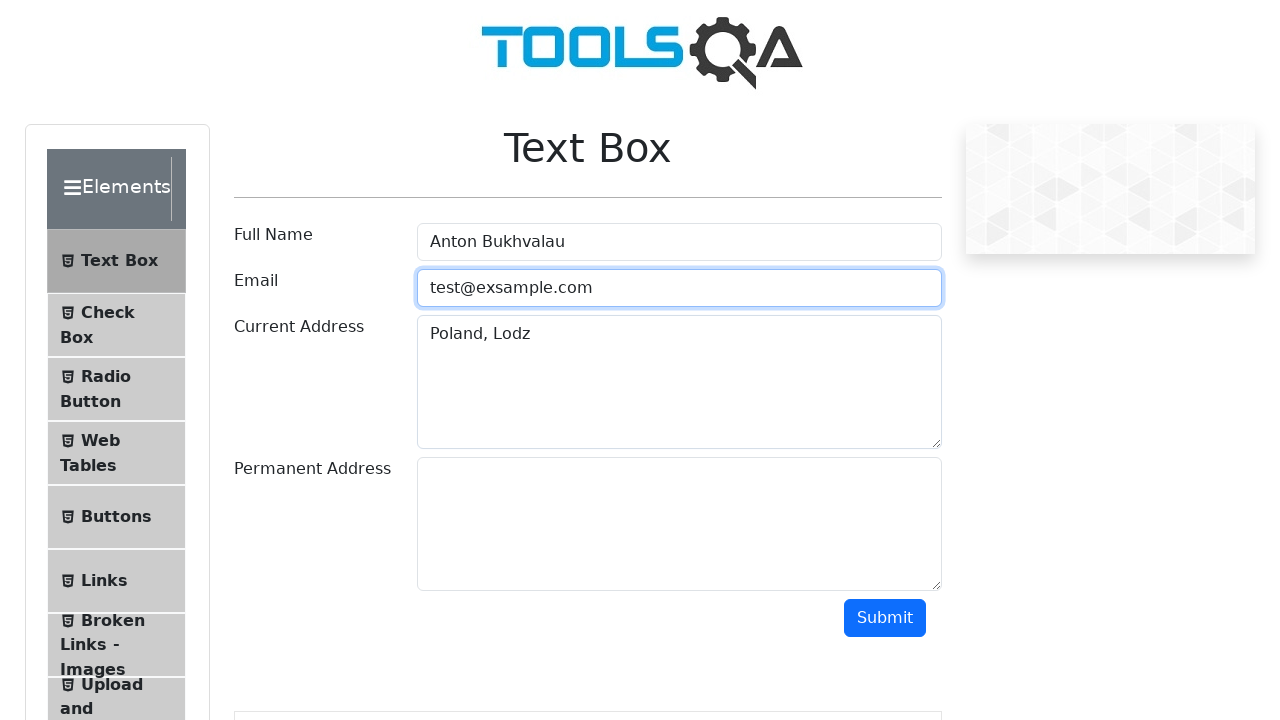

Filled Permanent Address field with 'Poland, Lodz' on textarea#permanentAddress
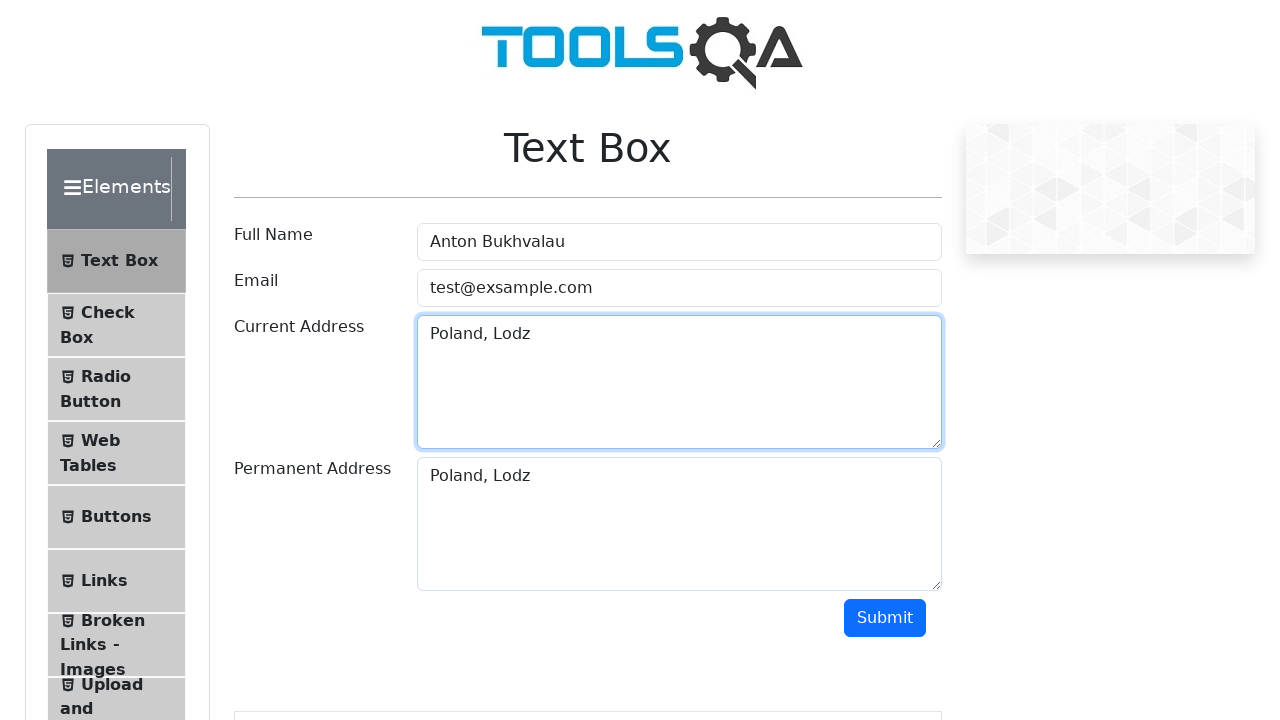

Clicked Submit button at (885, 618) on #submit
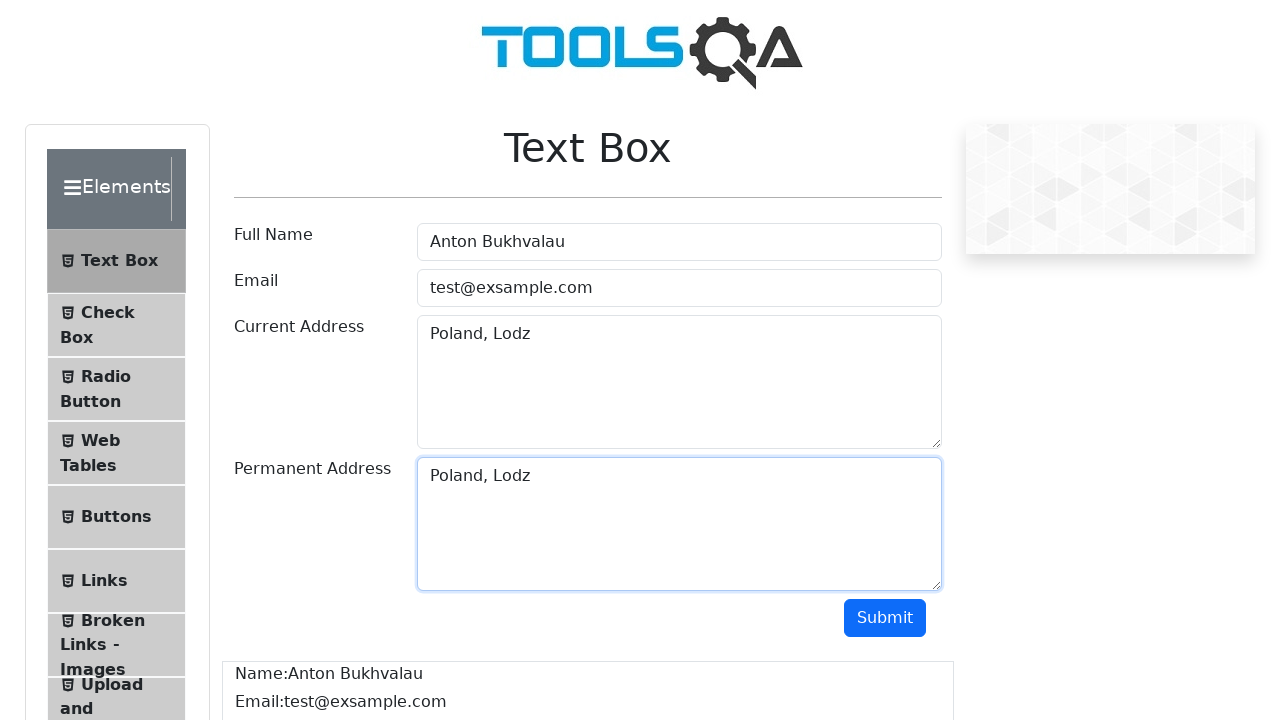

Verified that output results are displayed
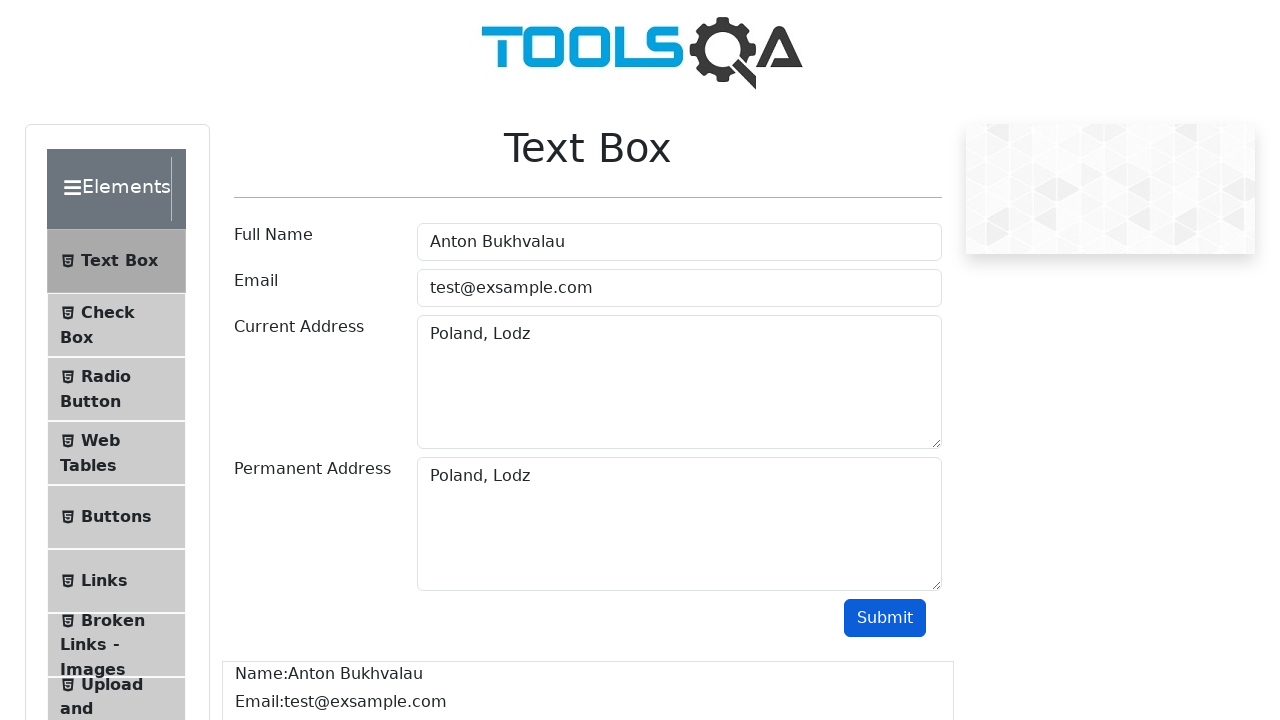

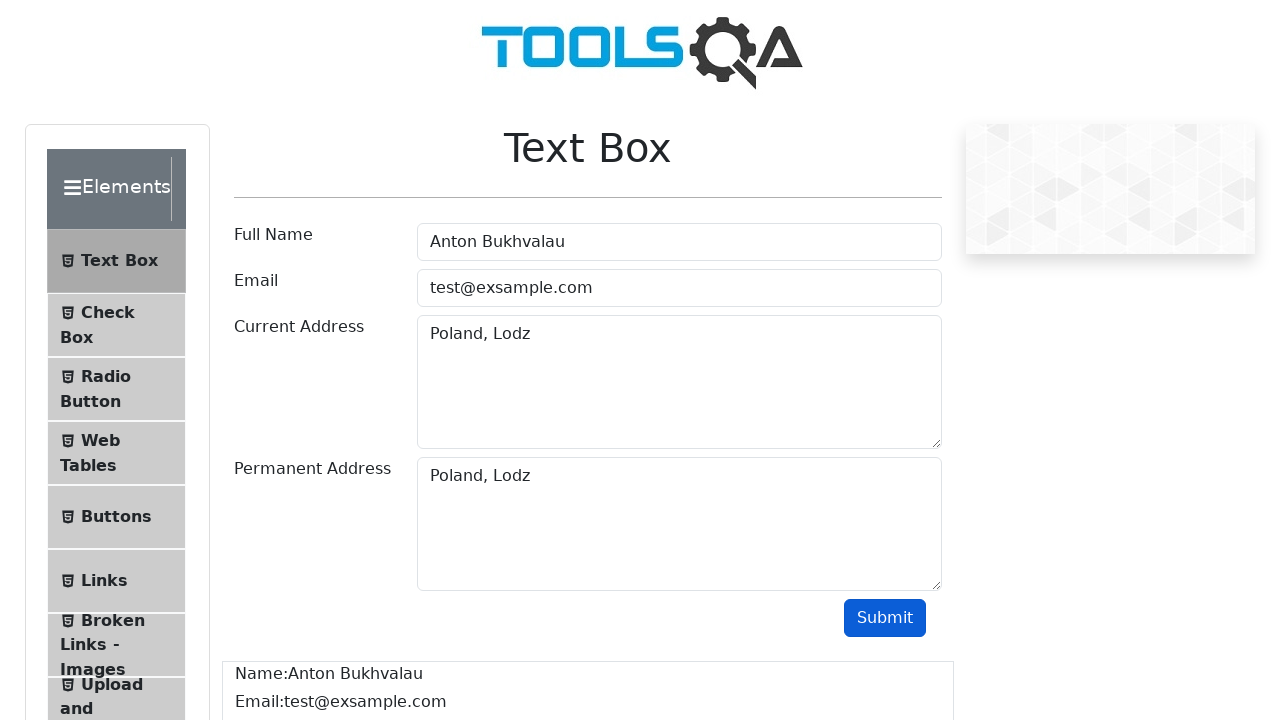